Tests the droppable functionality by dragging an element and dropping it onto a target area.

Starting URL: https://jqueryui.com/

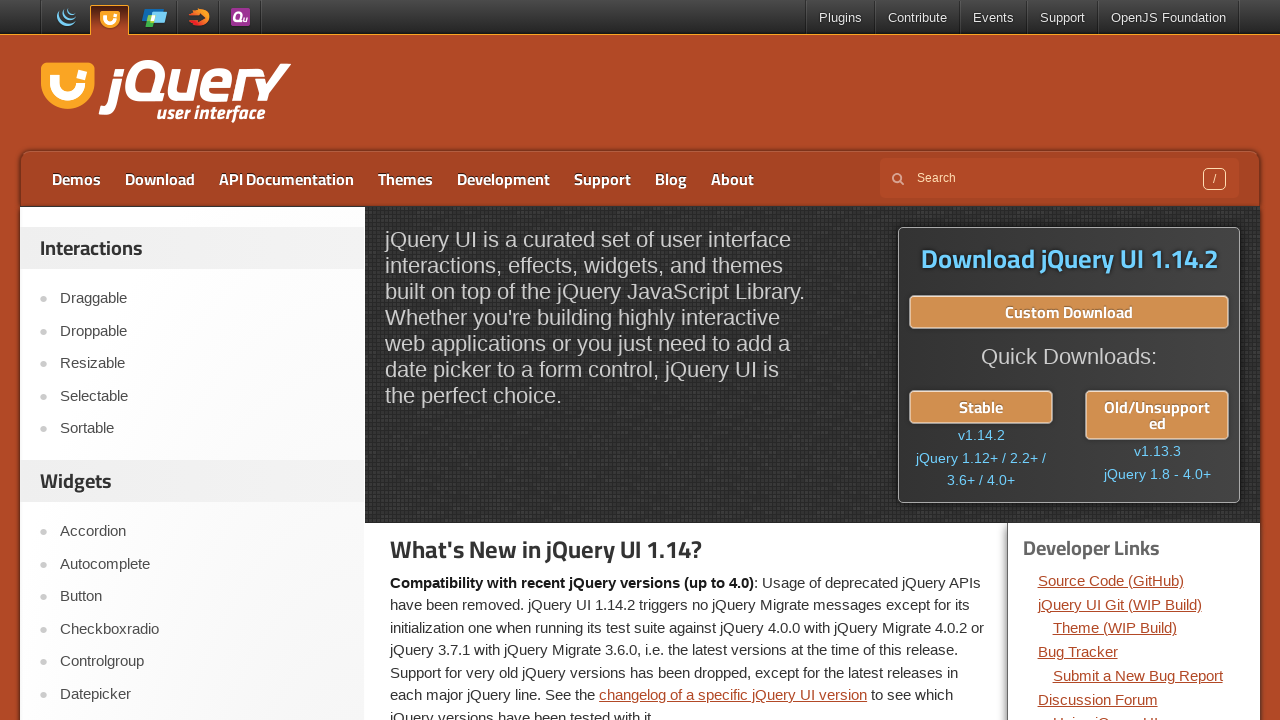

Clicked on Droppable link at (202, 331) on a:text('Droppable')
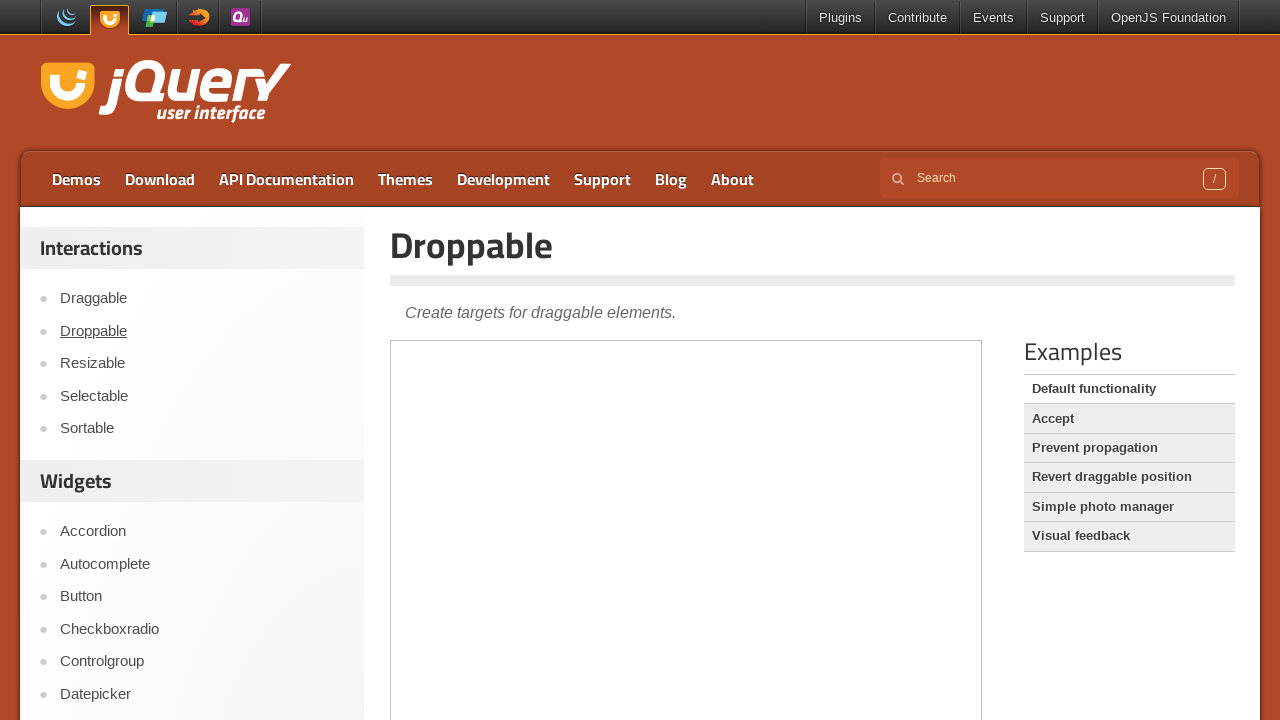

Droppable page title loaded
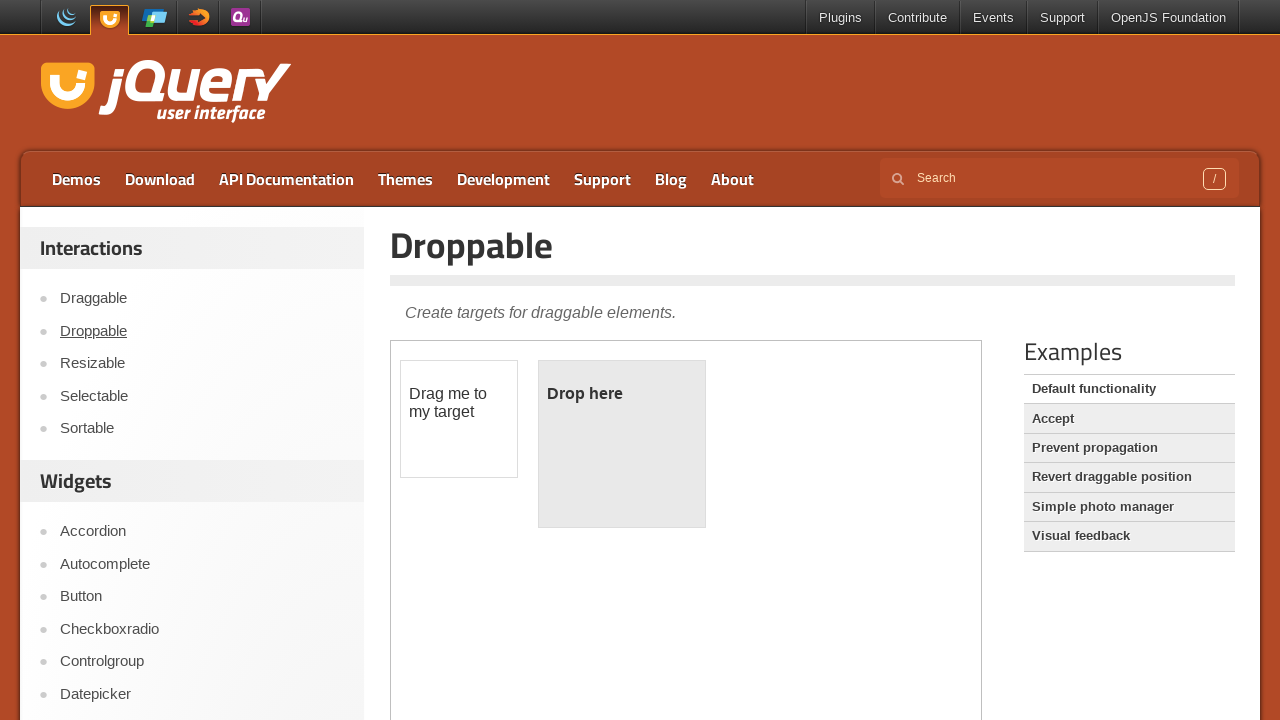

Located demo iframe
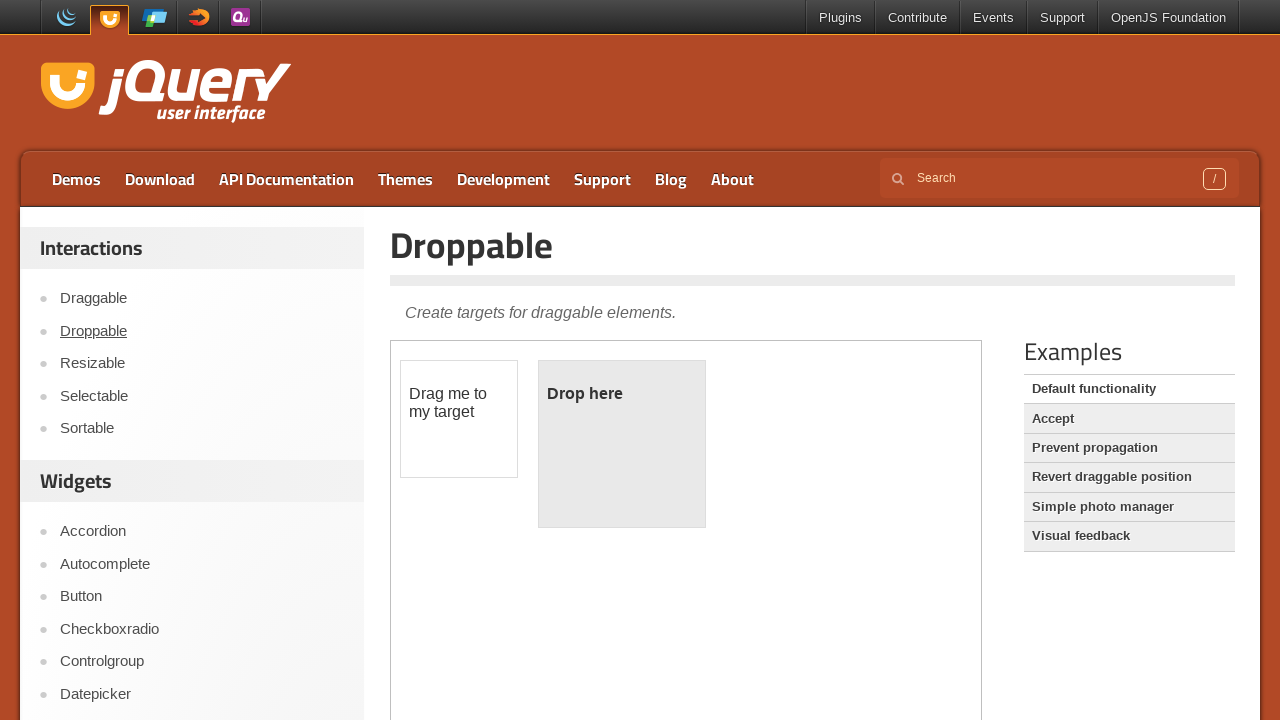

Dragged draggable element to droppable target at (622, 444)
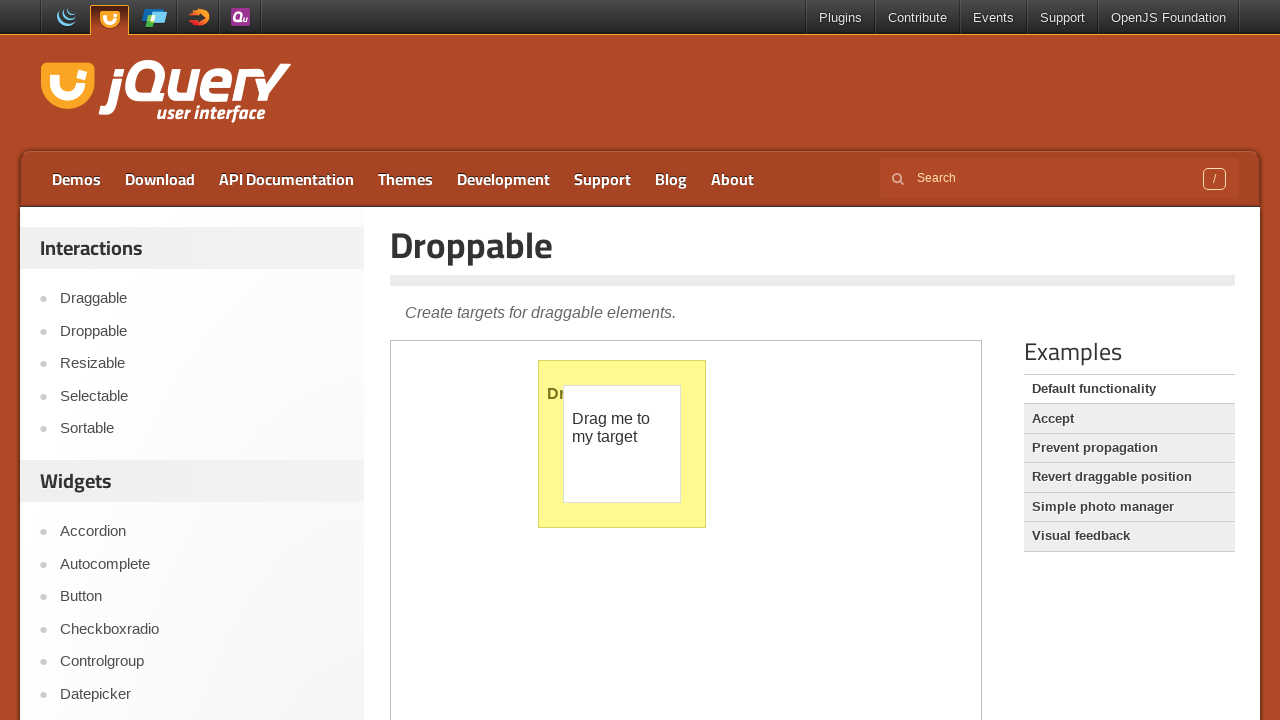

Verified drop was successful - 'Dropped!' text appeared in target
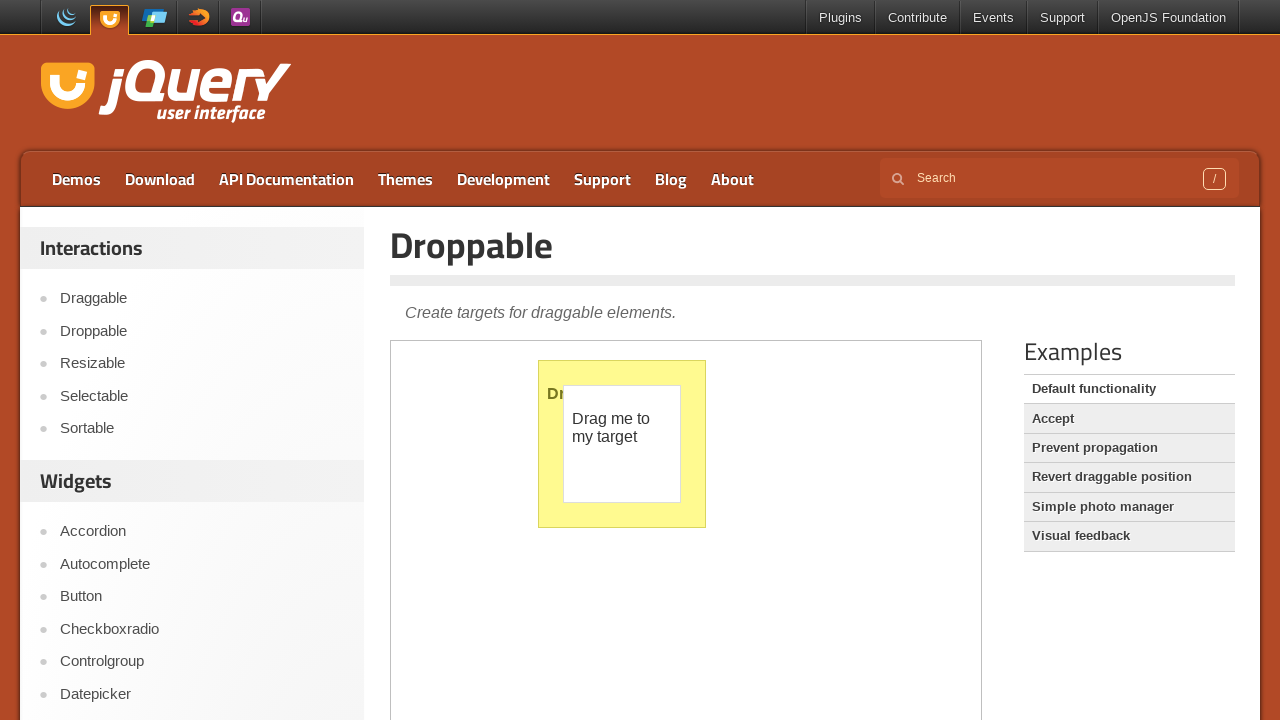

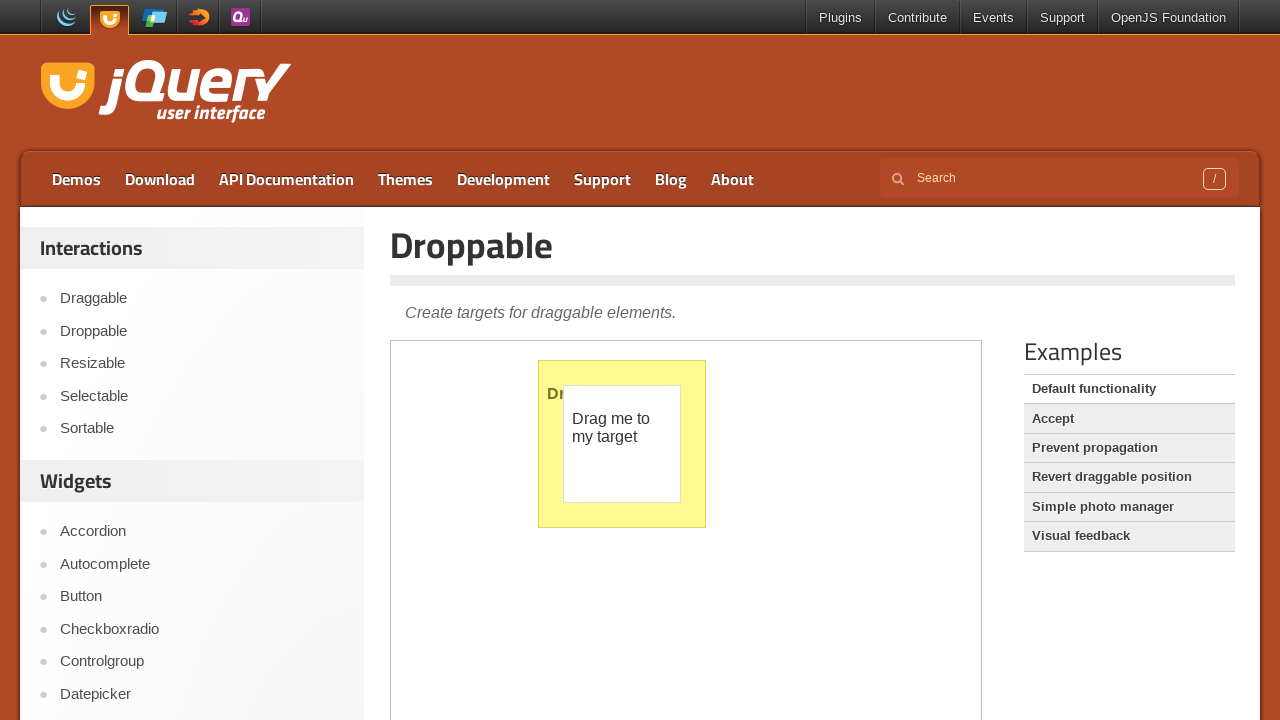